Tests the search functionality on the Automation Bookstore by entering a search query for "javascript" and waiting for the page to load

Starting URL: https://automationbookstore.dev/

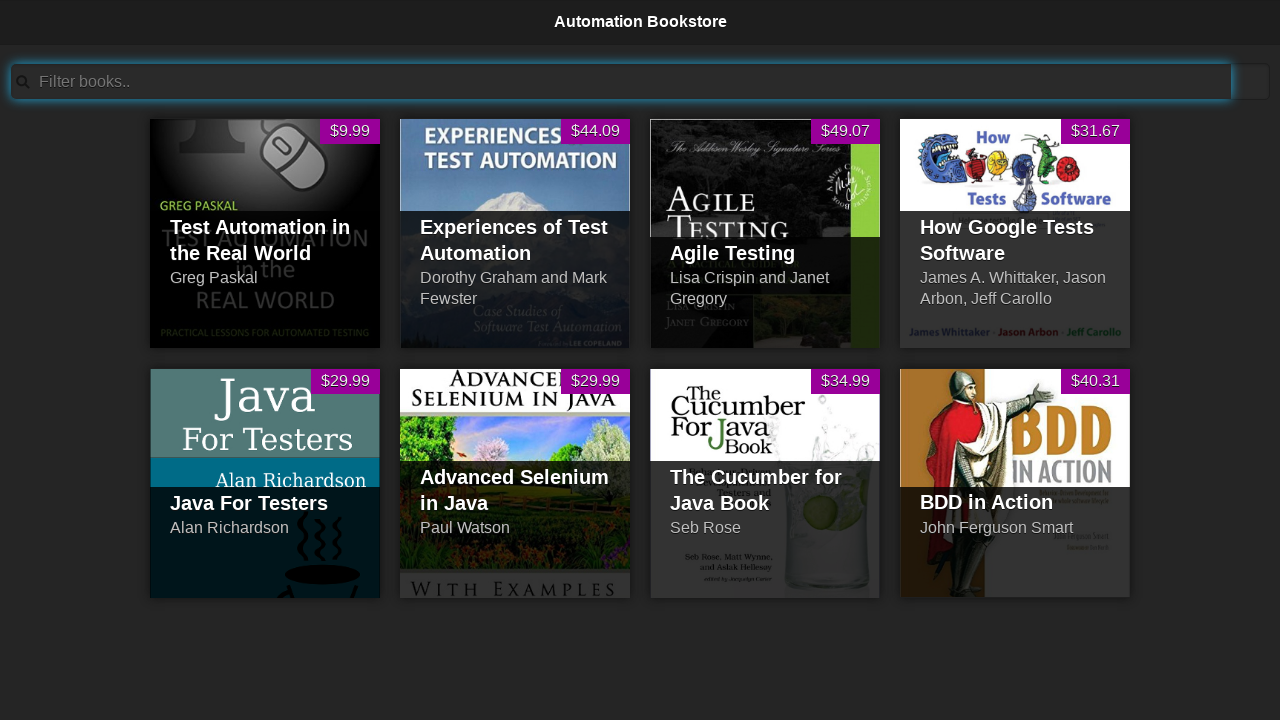

Filled search bar with 'javascript' on #searchBar
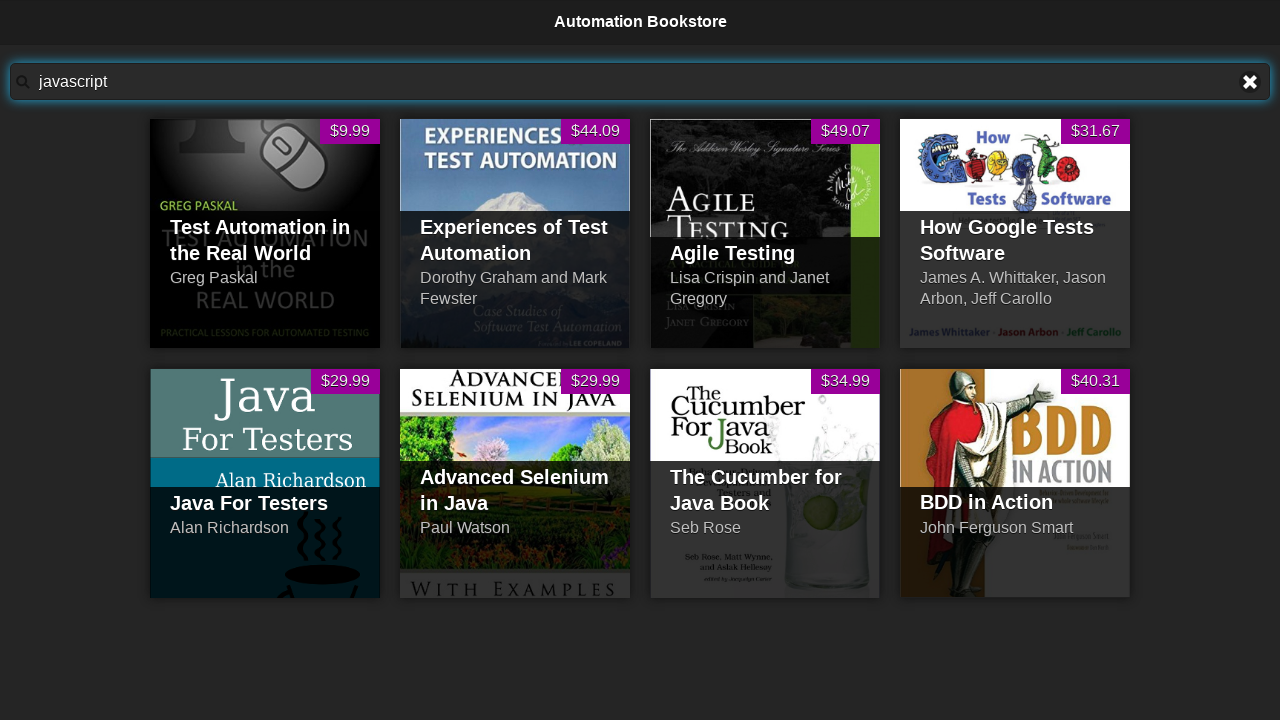

Page title confirmed to contain 'Automation Bookstore' after search
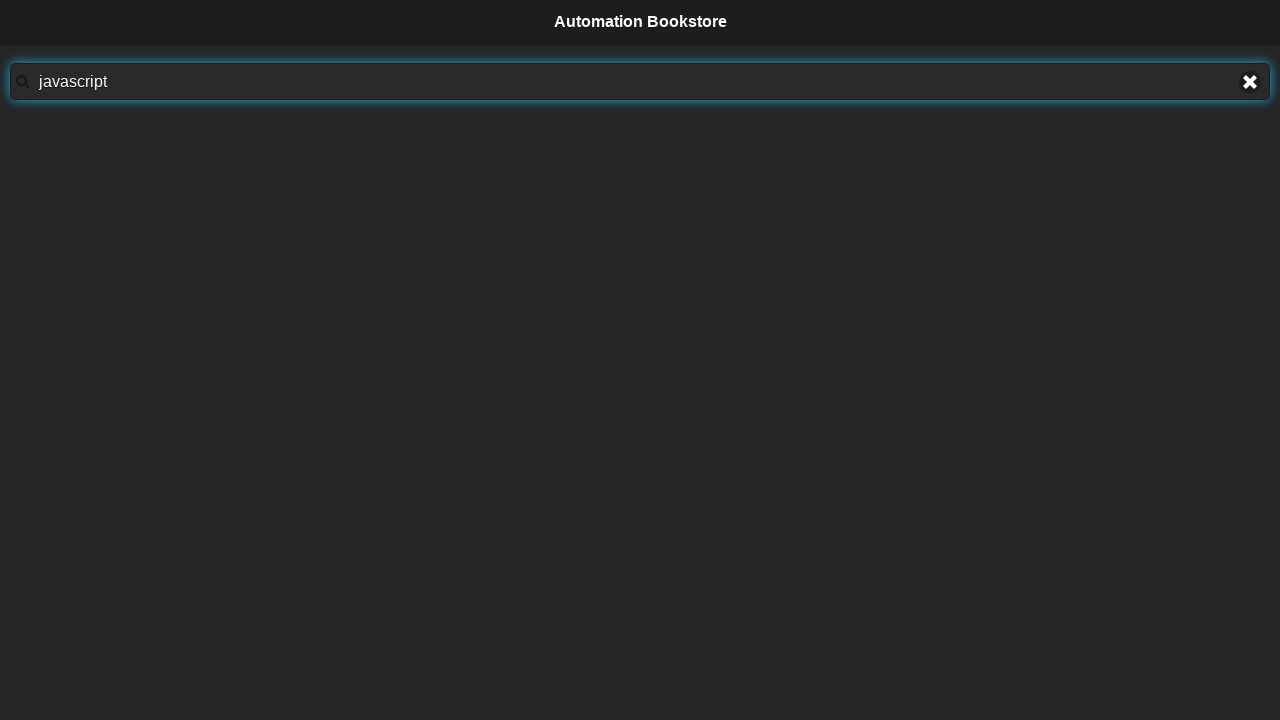

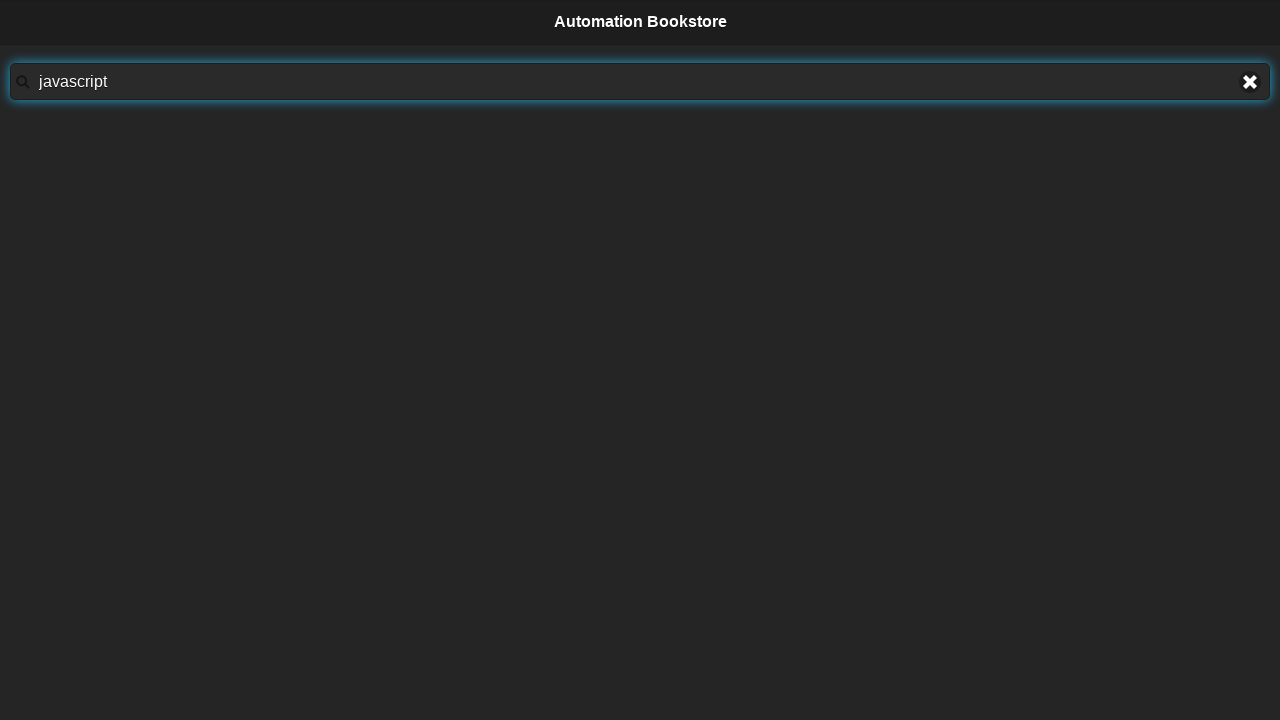